Navigates to posts page and verifies that post images are displayed on the feed

Starting URL: http://training.skillo-bg.com:4300/posts/all

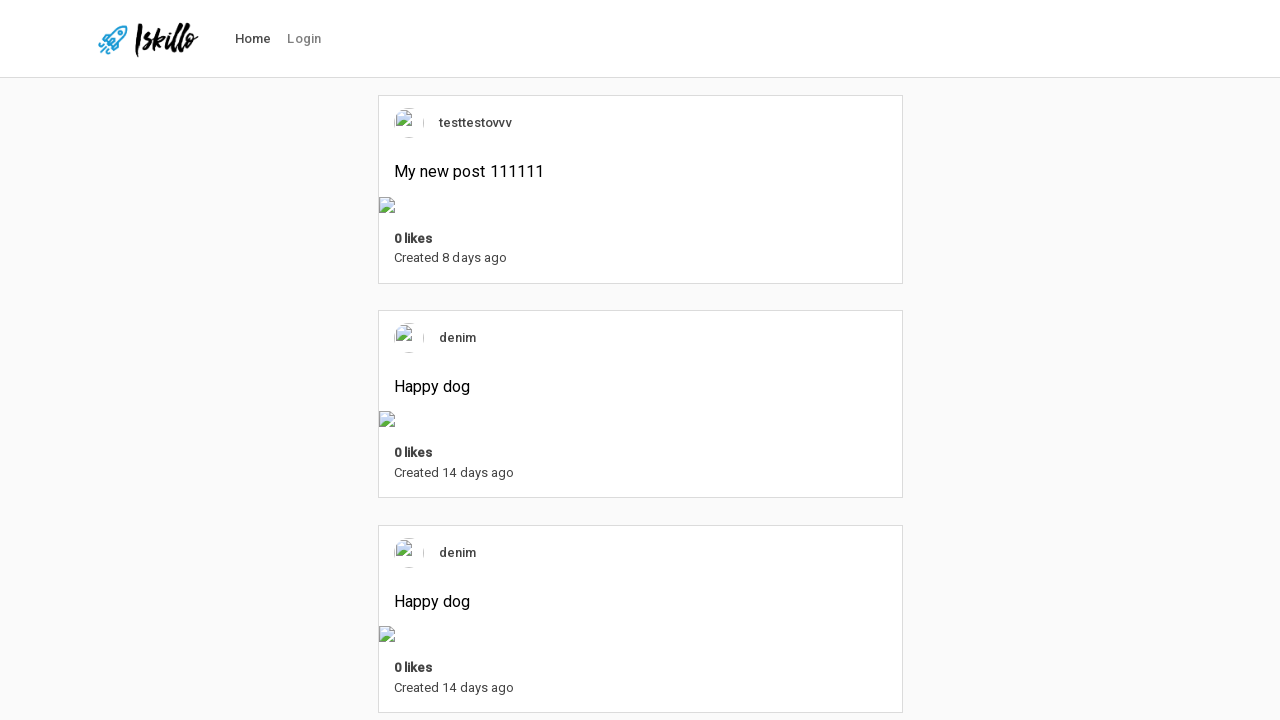

Navigated to posts/all page
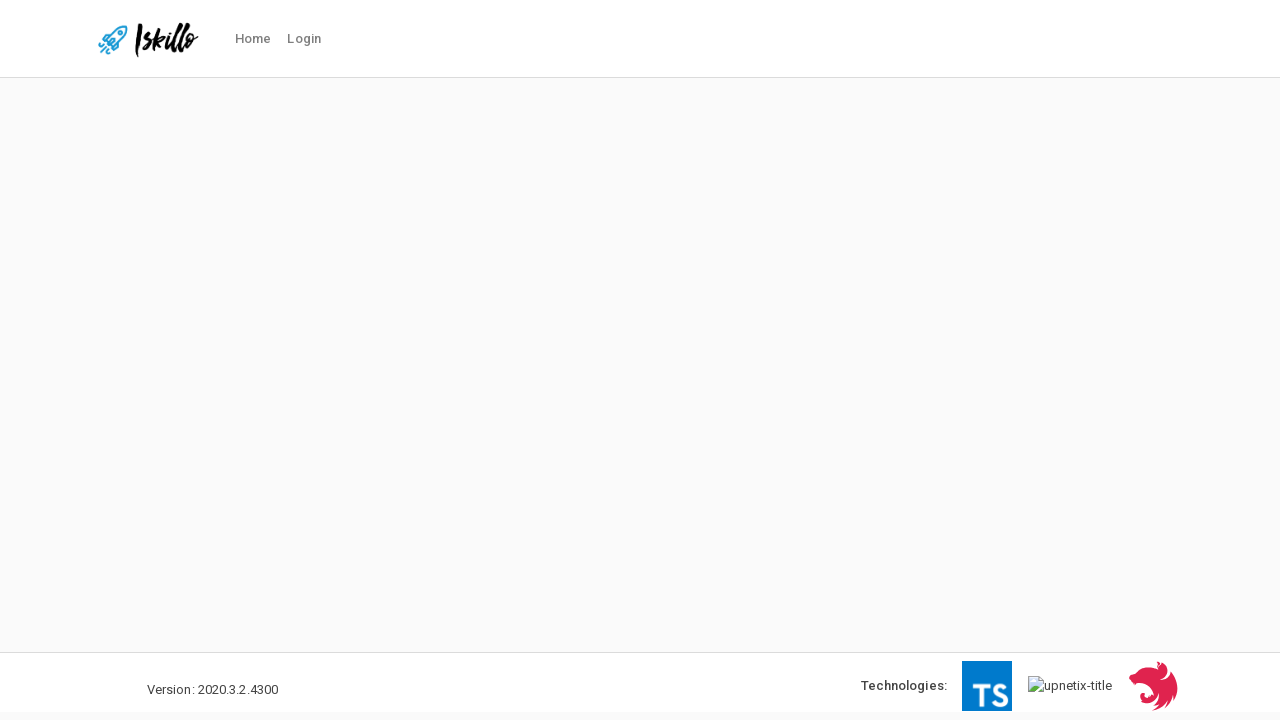

Post images loaded on the feed
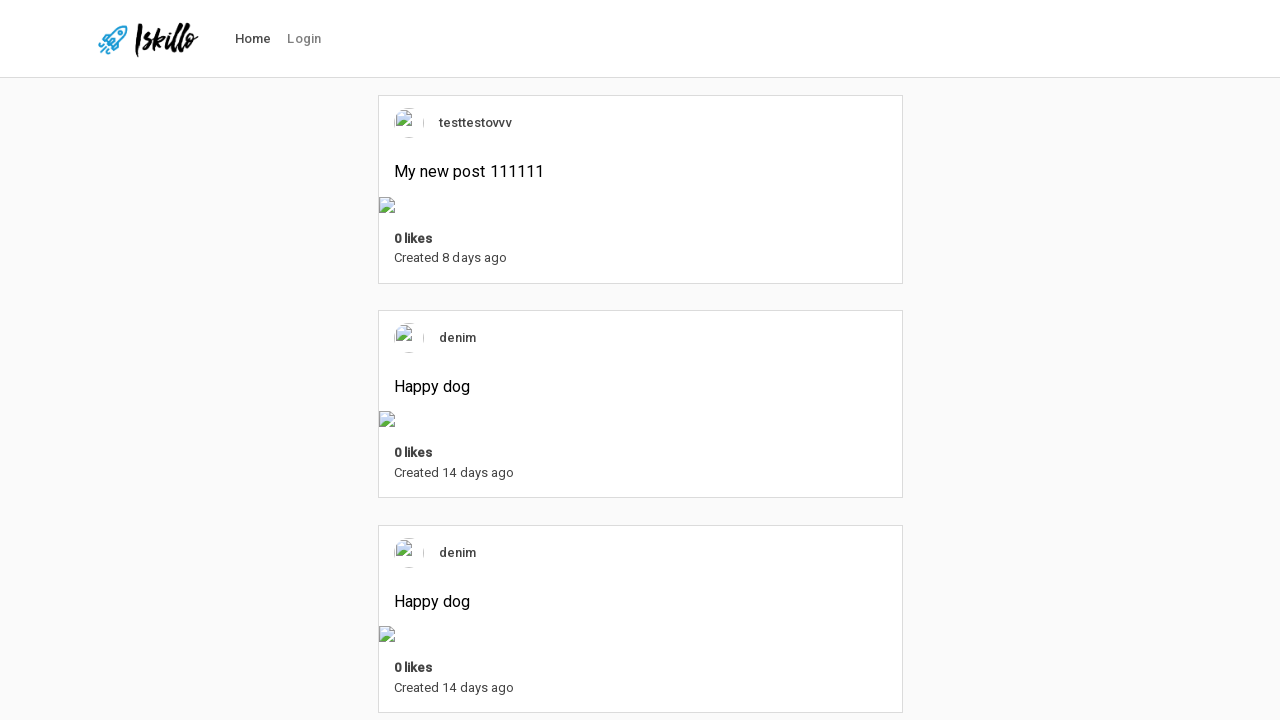

Located all post feed images
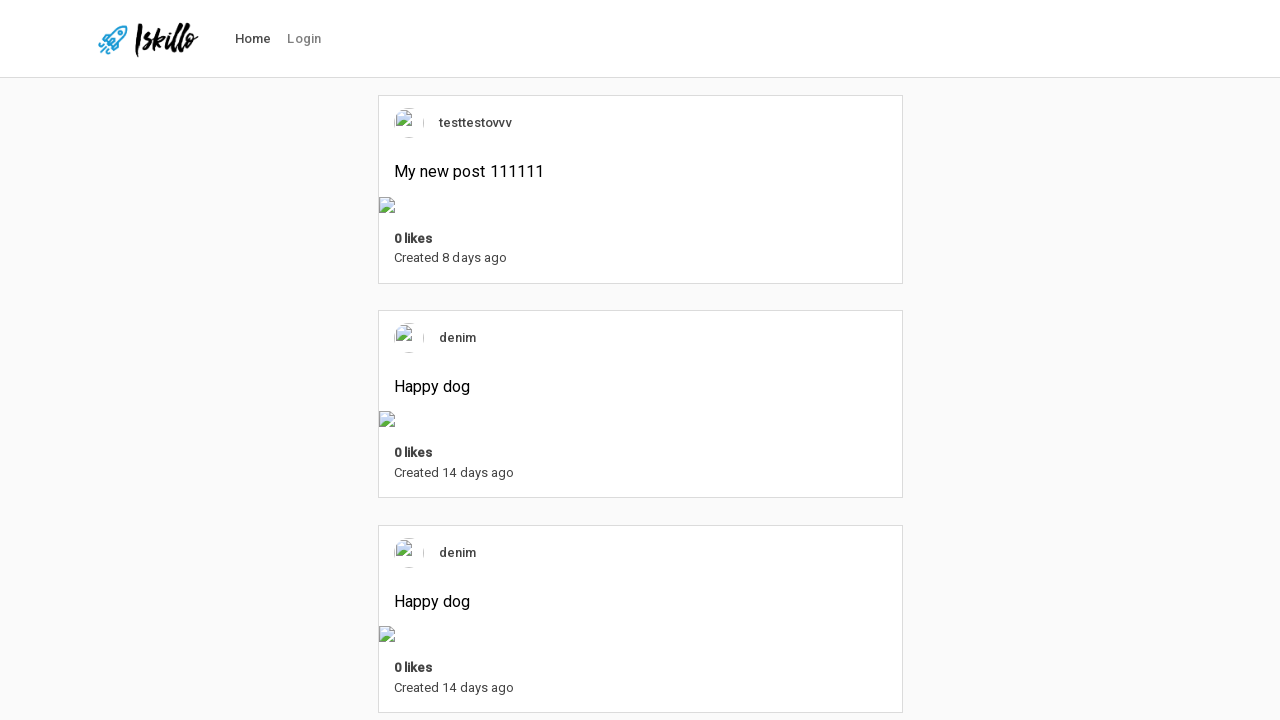

Verified post images are displayed on feed - found 3 images
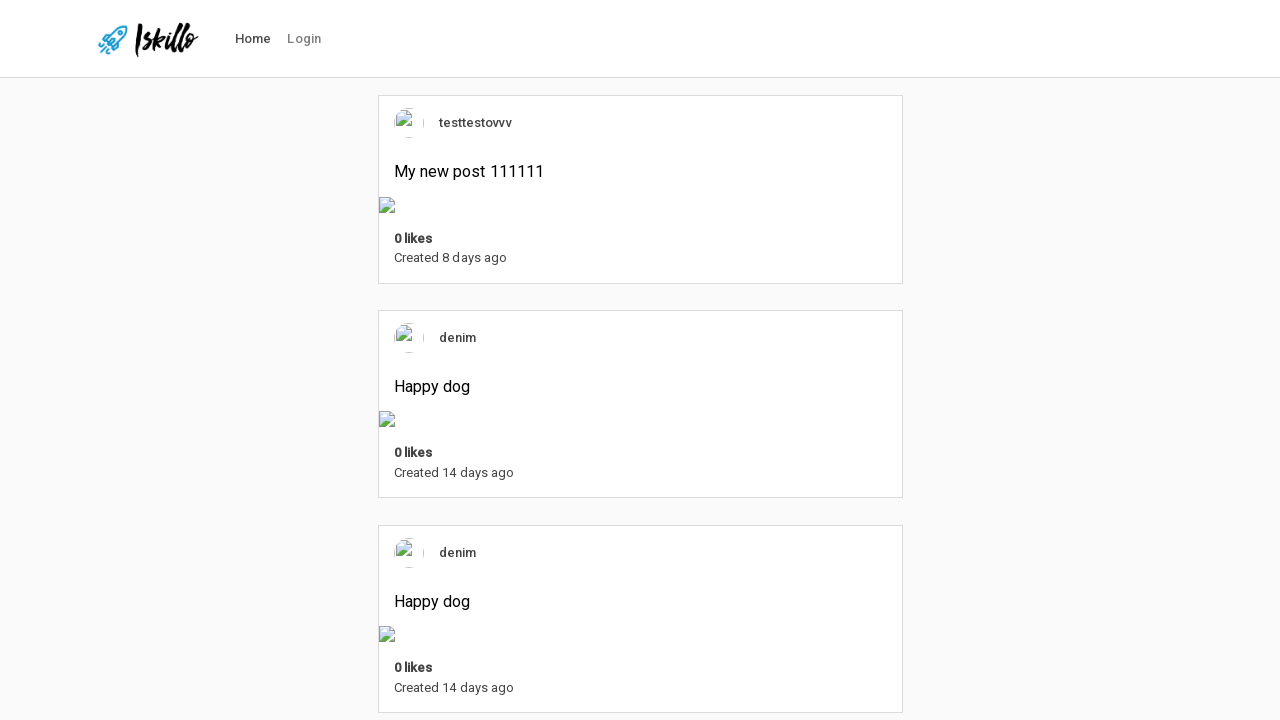

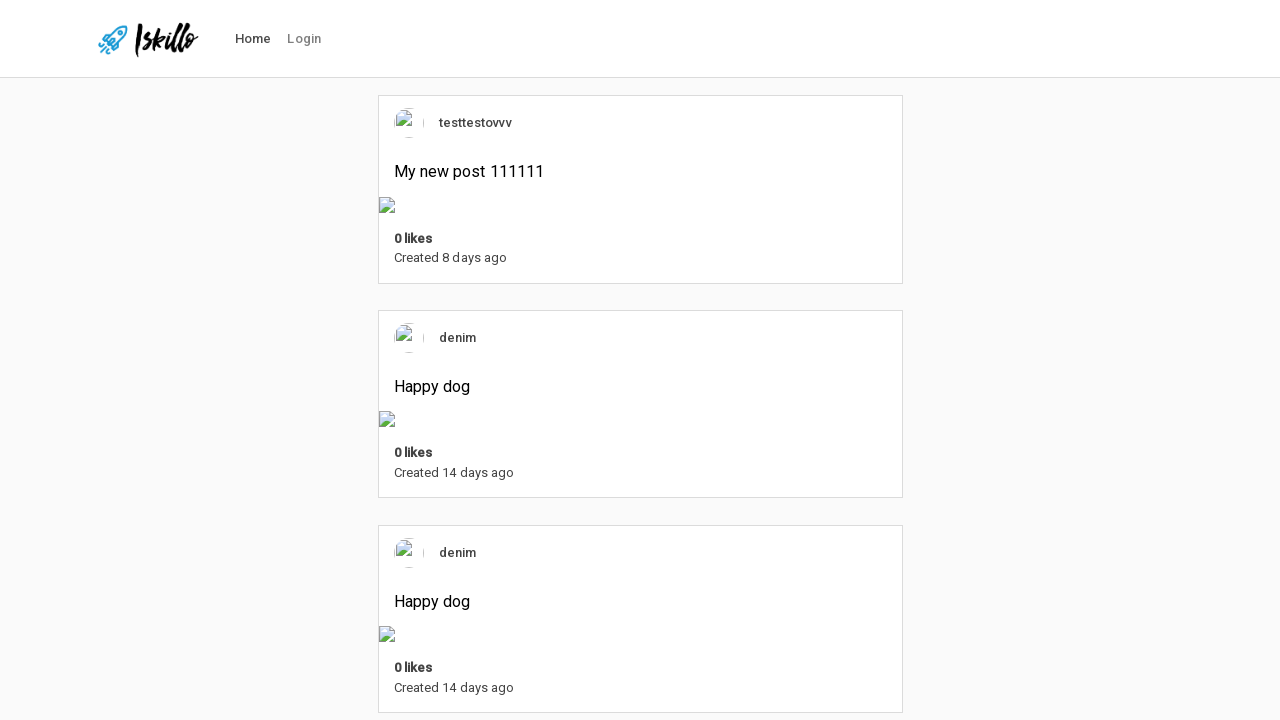